Tests editing a task and clicking outside to confirm at the Active filter

Starting URL: https://todomvc4tasj.herokuapp.com/

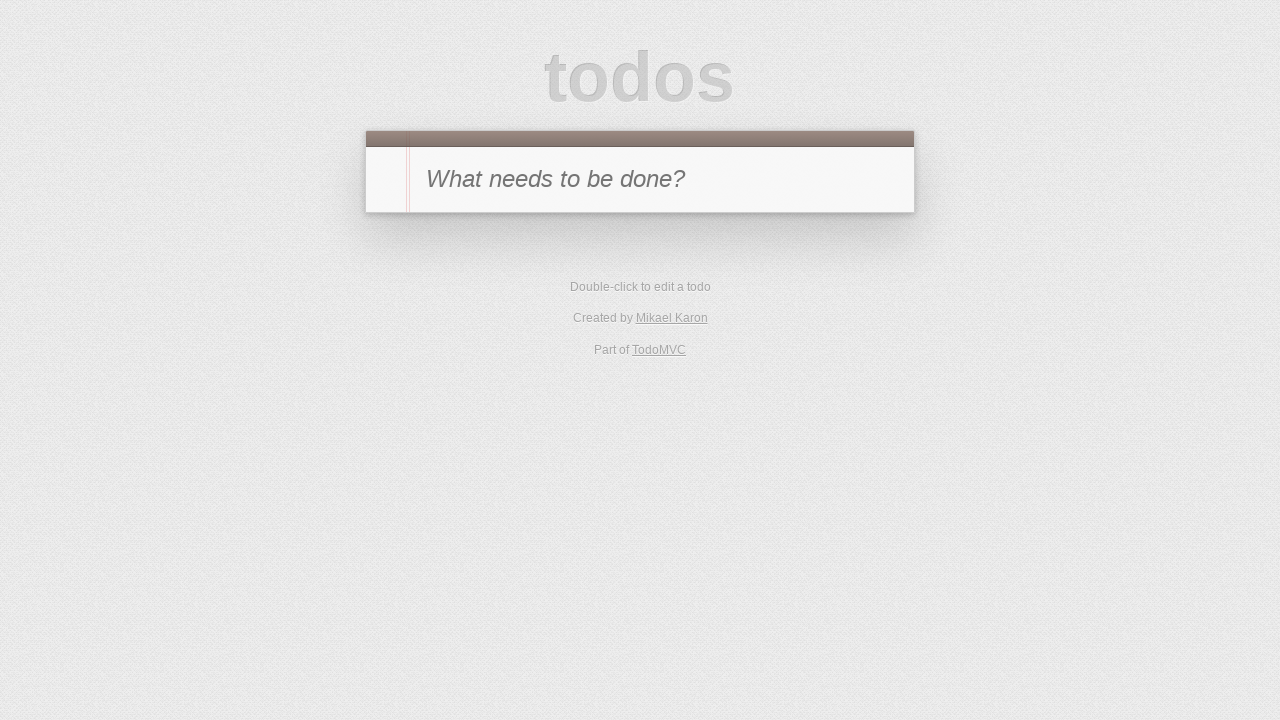

Set up localStorage with two active tasks 'a' and 'b'
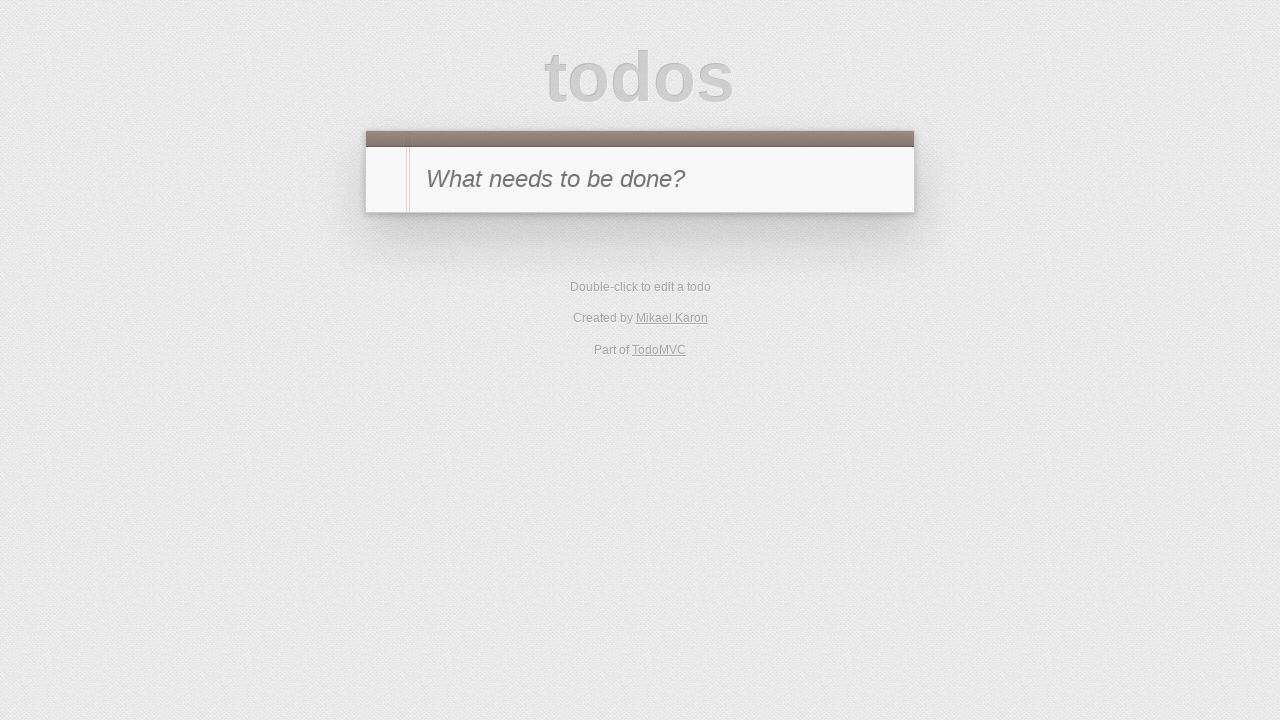

Reloaded the page to load tasks from localStorage
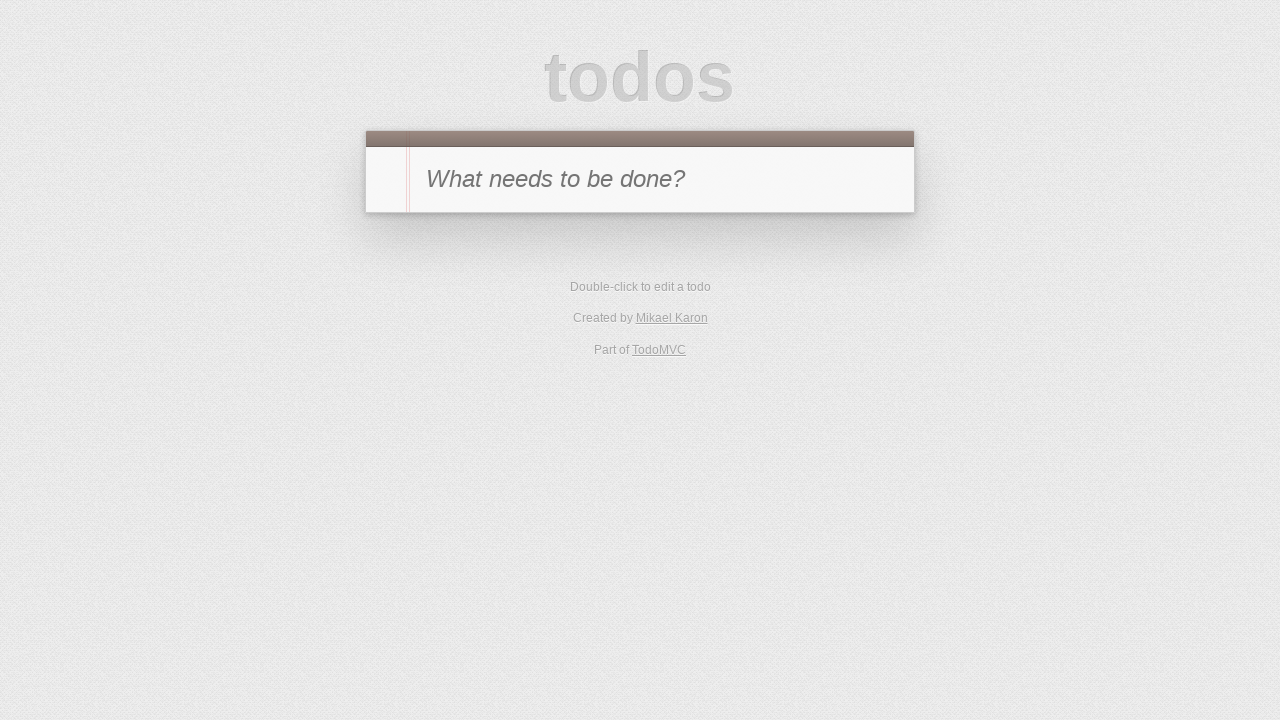

Clicked Active filter to show only active tasks at (614, 351) on [href='#/active']
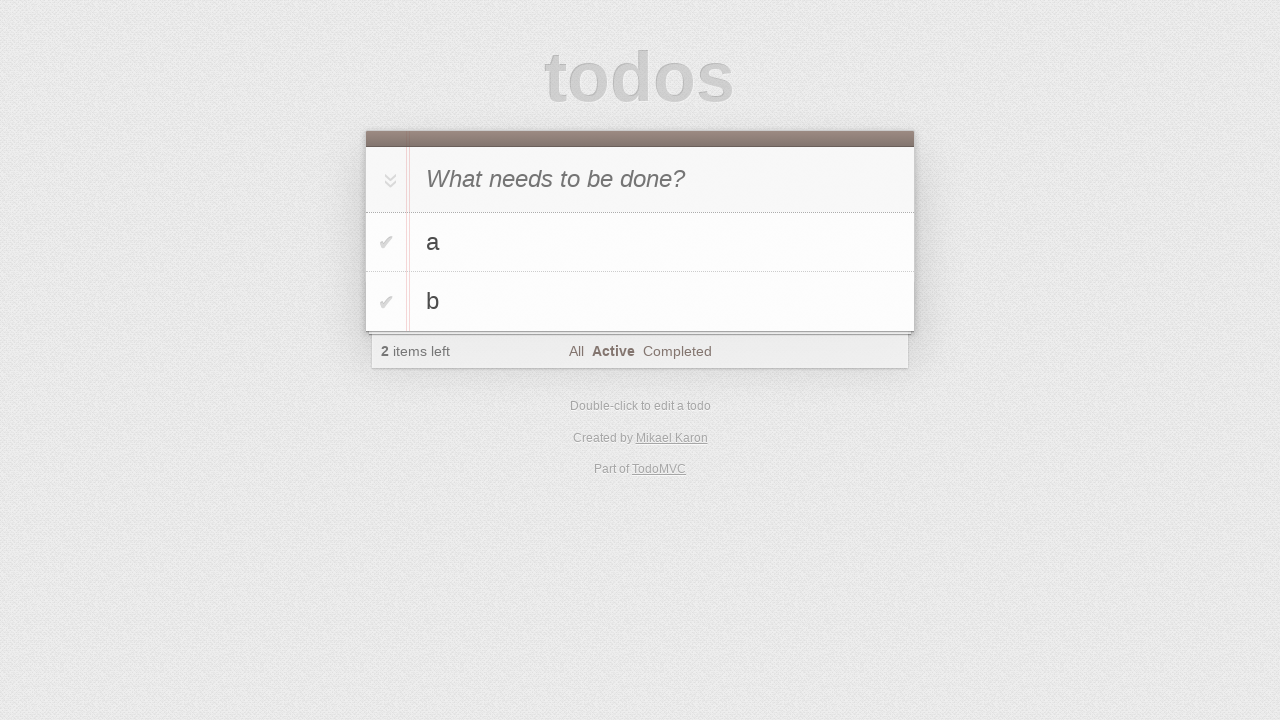

Double-clicked task 'a' to enter edit mode at (640, 242) on #todo-list li:has-text('a')
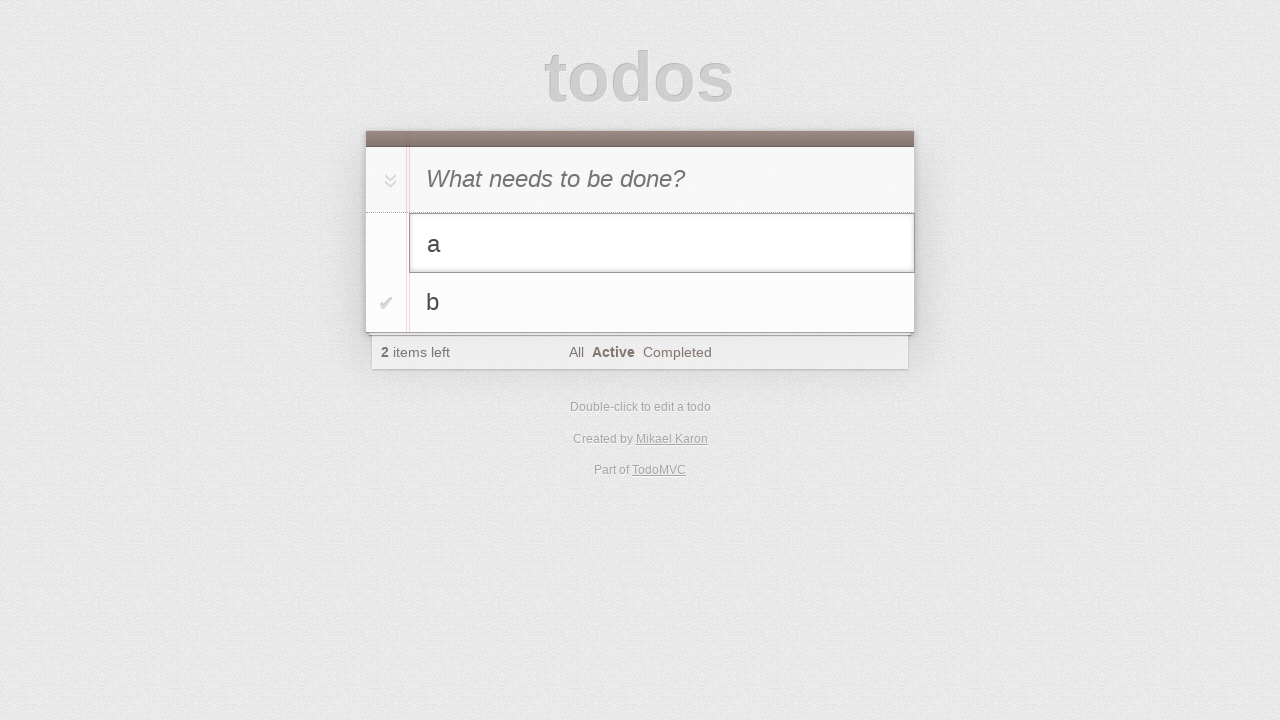

Filled edit field with new text 'a edited' on #todo-list li.editing .edit
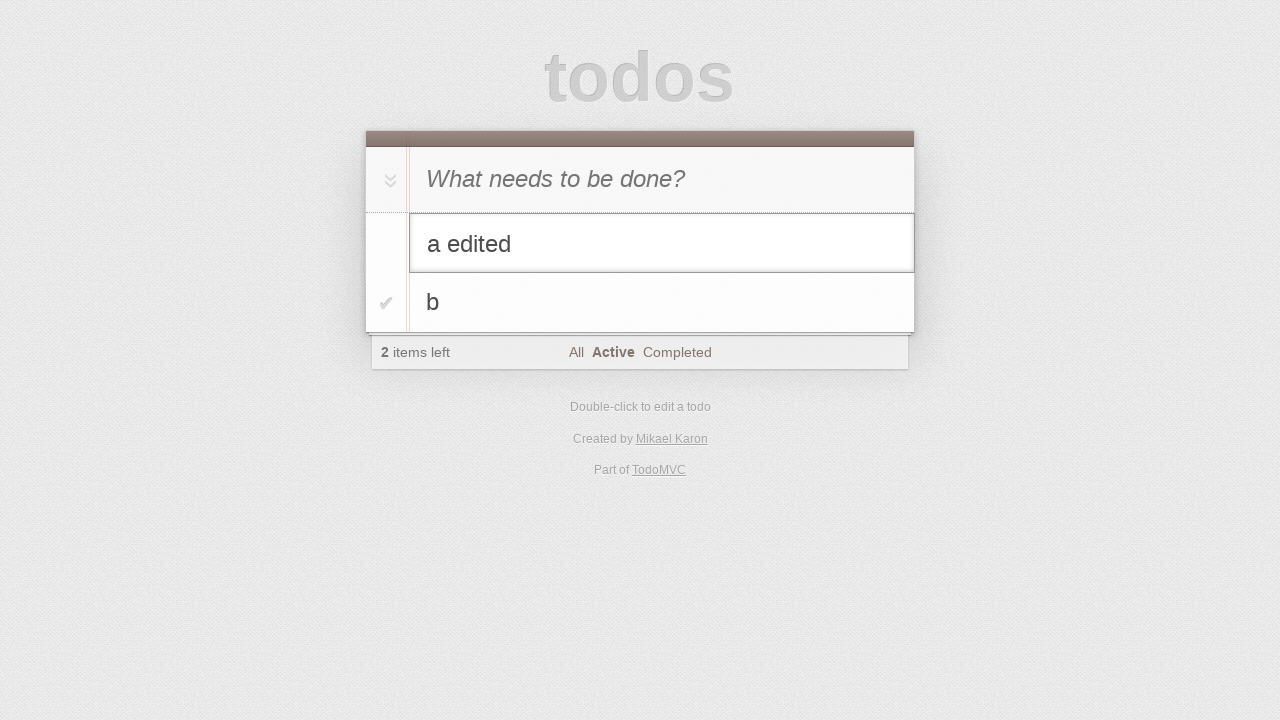

Clicked outside the edit field to confirm changes at (640, 179) on #new-todo
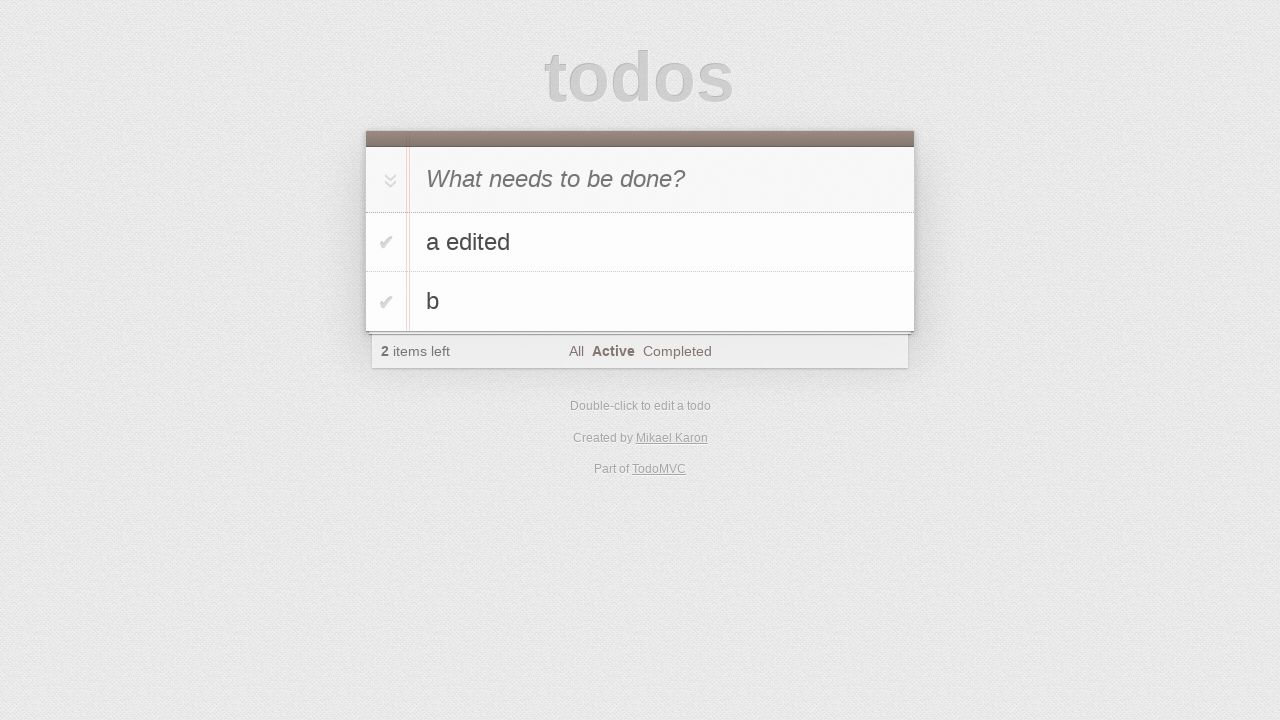

Verified that task text was successfully updated to 'a edited'
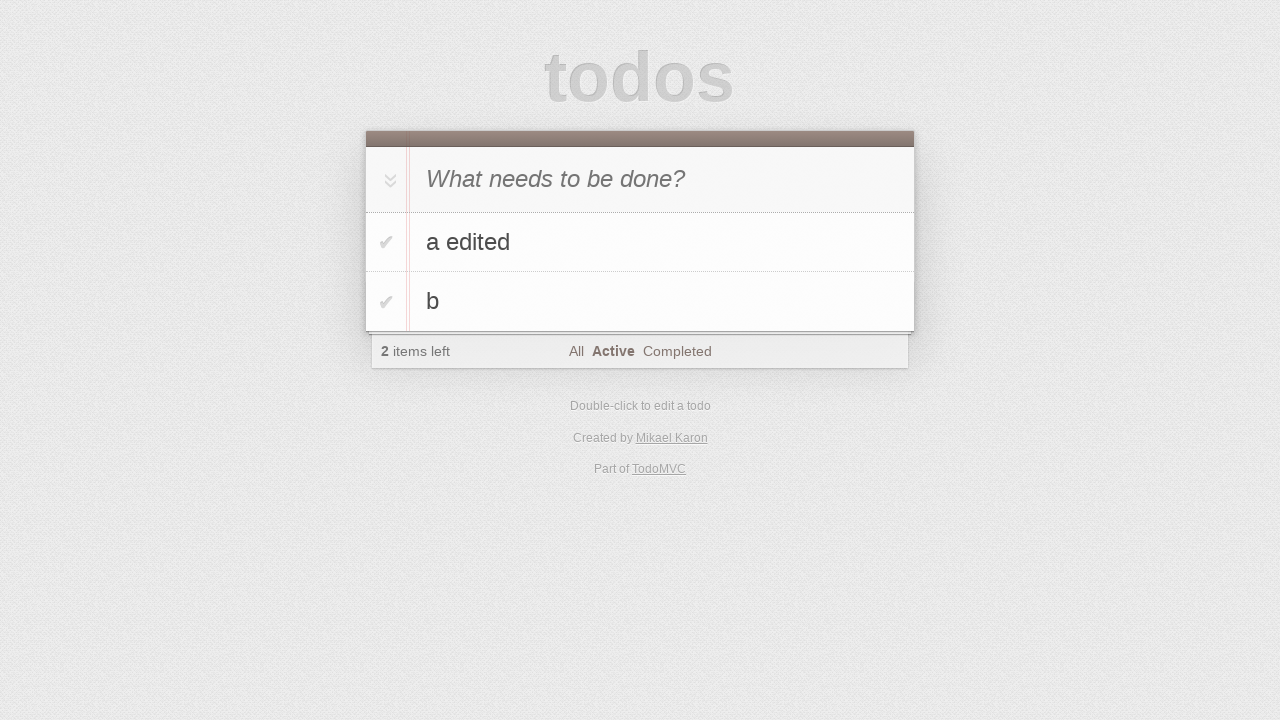

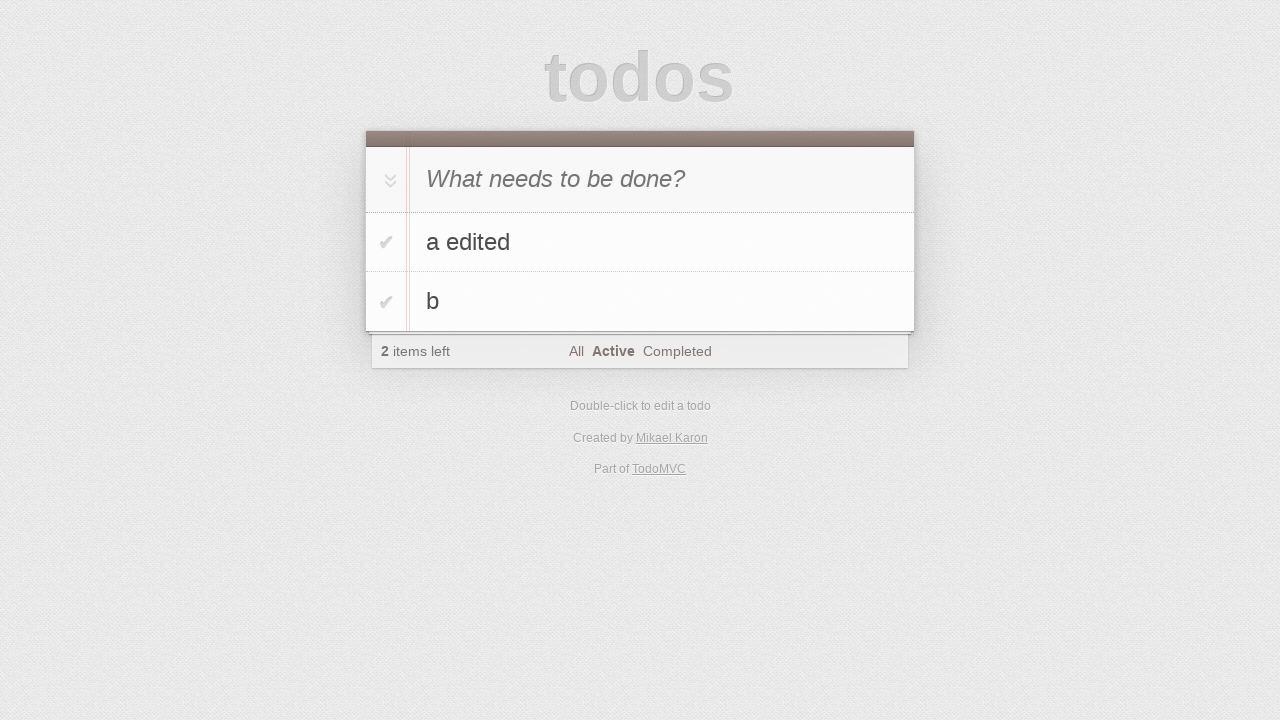